Tests right-click context menu functionality, handles alert dialog, and navigates to Elemental Selenium link verifying the page heading

Starting URL: https://the-internet.herokuapp.com/context_menu

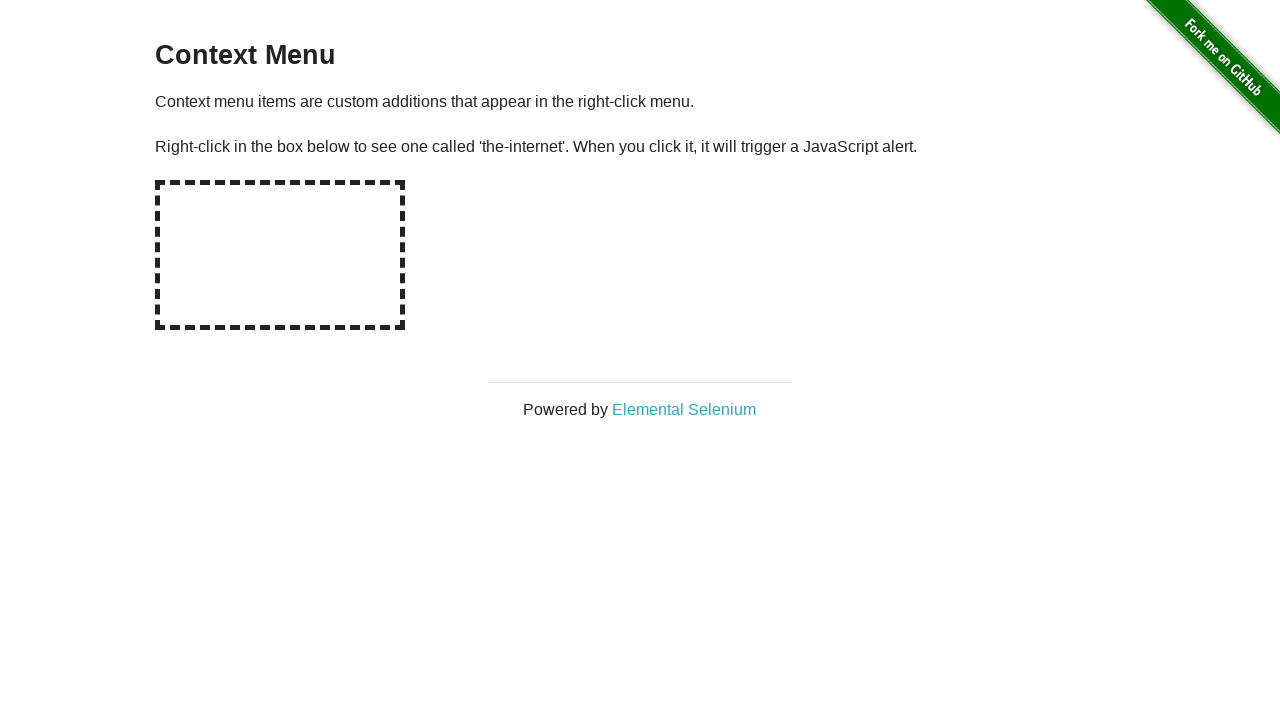

Right-clicked on the hot spot area to trigger context menu at (280, 255) on #hot-spot
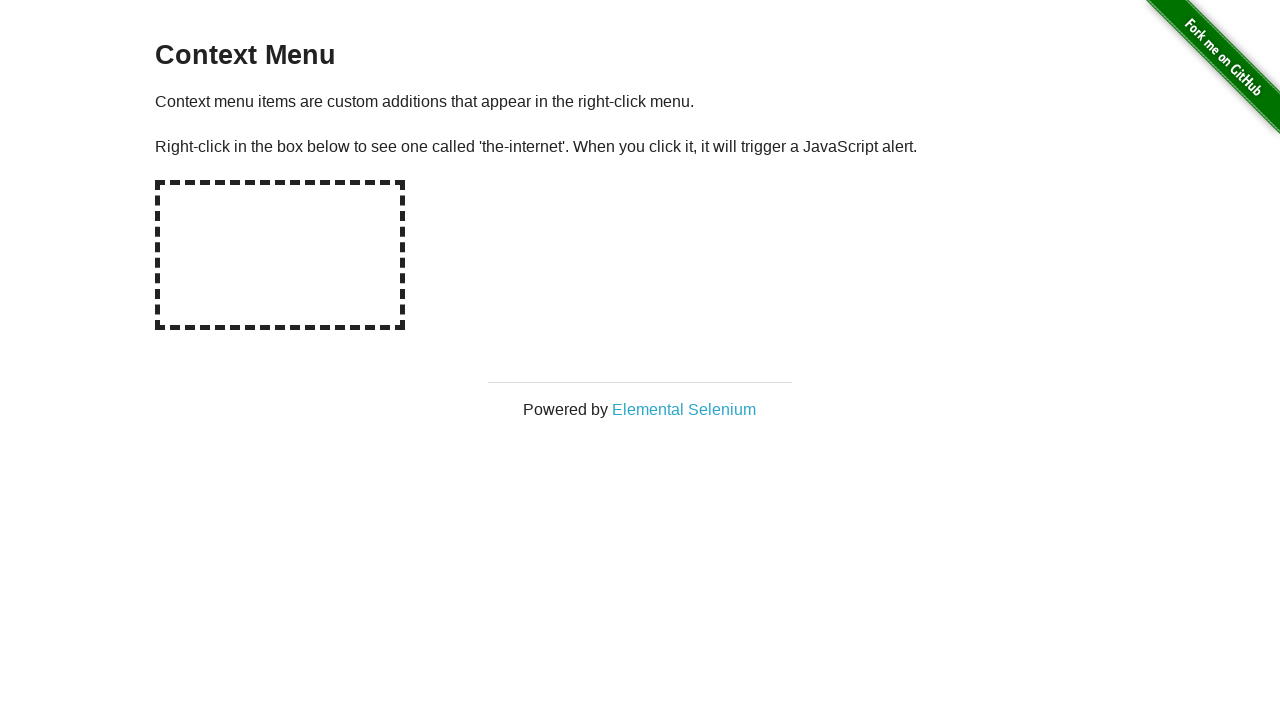

Set up dialog handler to accept alert
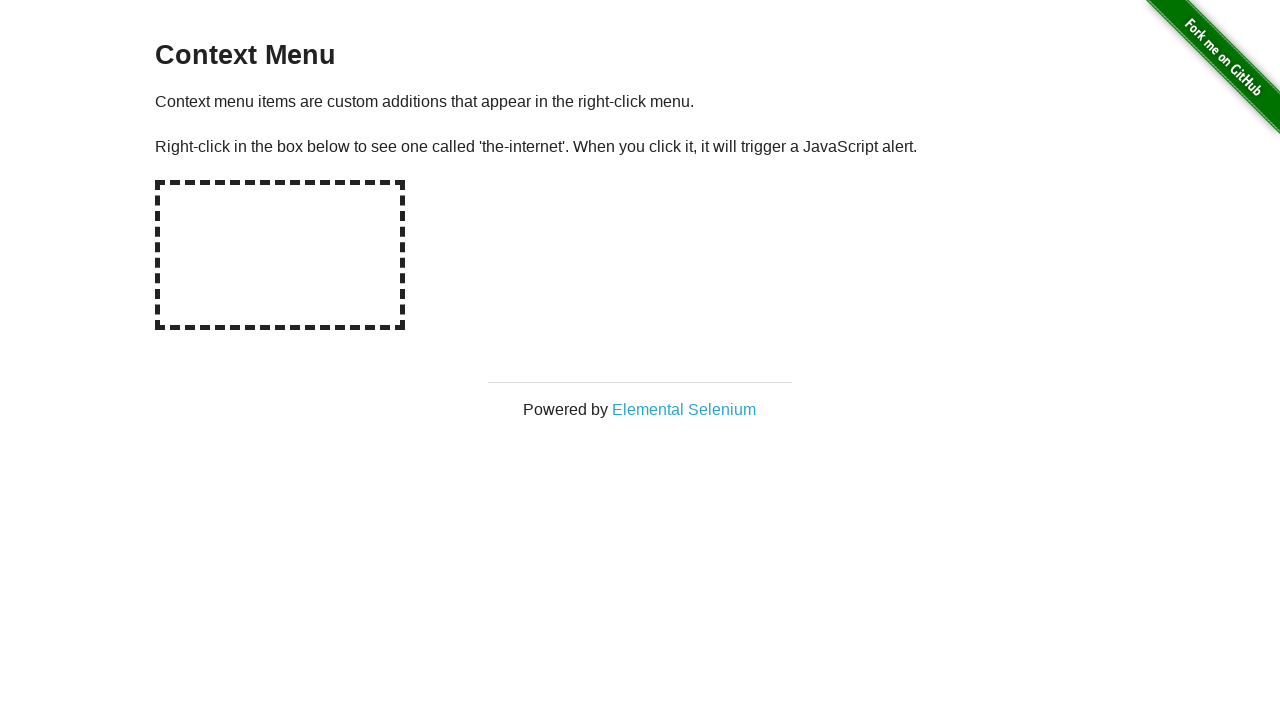

Clicked on 'Elemental Selenium' link and new page opened at (684, 409) on text='Elemental Selenium'
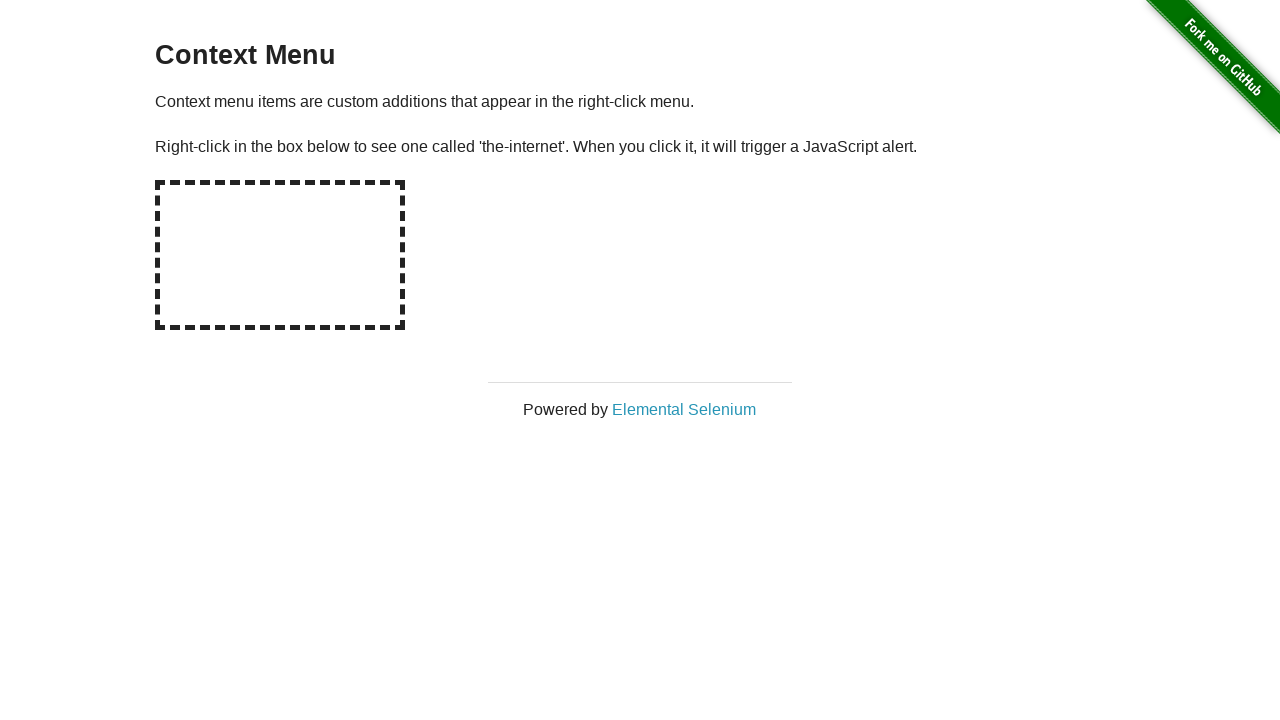

New page loaded completely
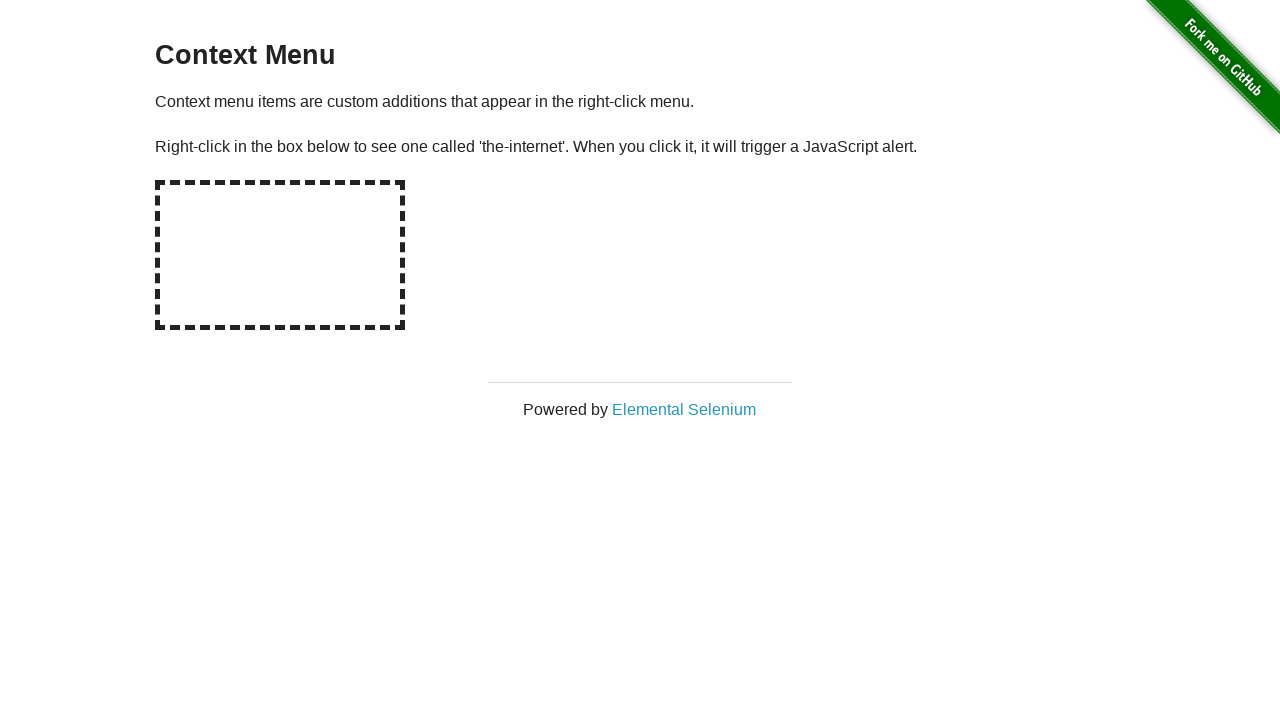

Located h1 element on new page
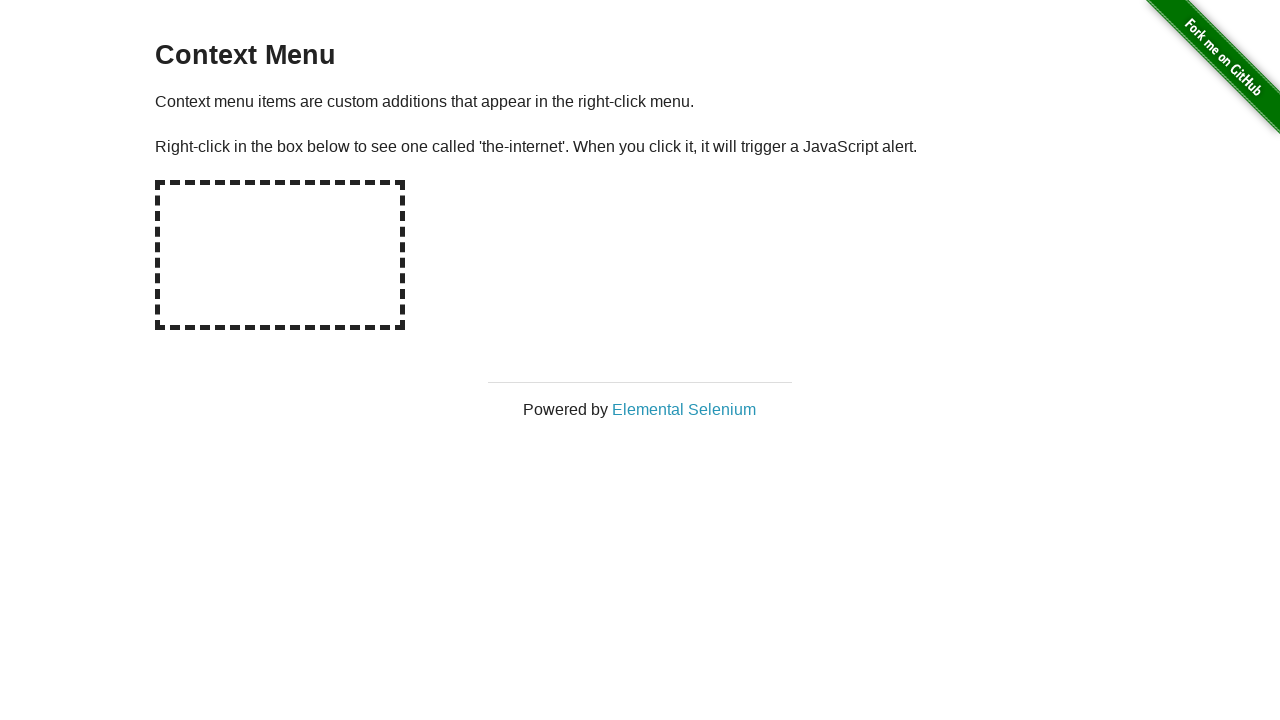

Verified h1 heading text is 'Elemental Selenium'
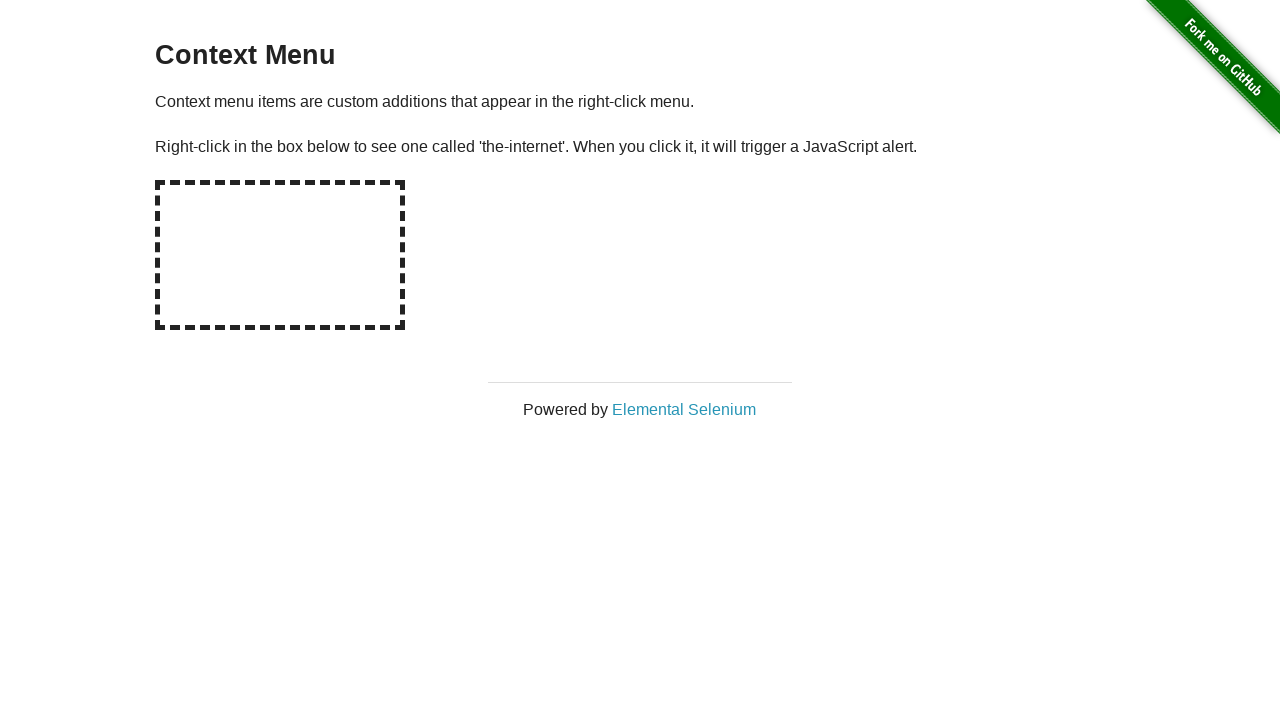

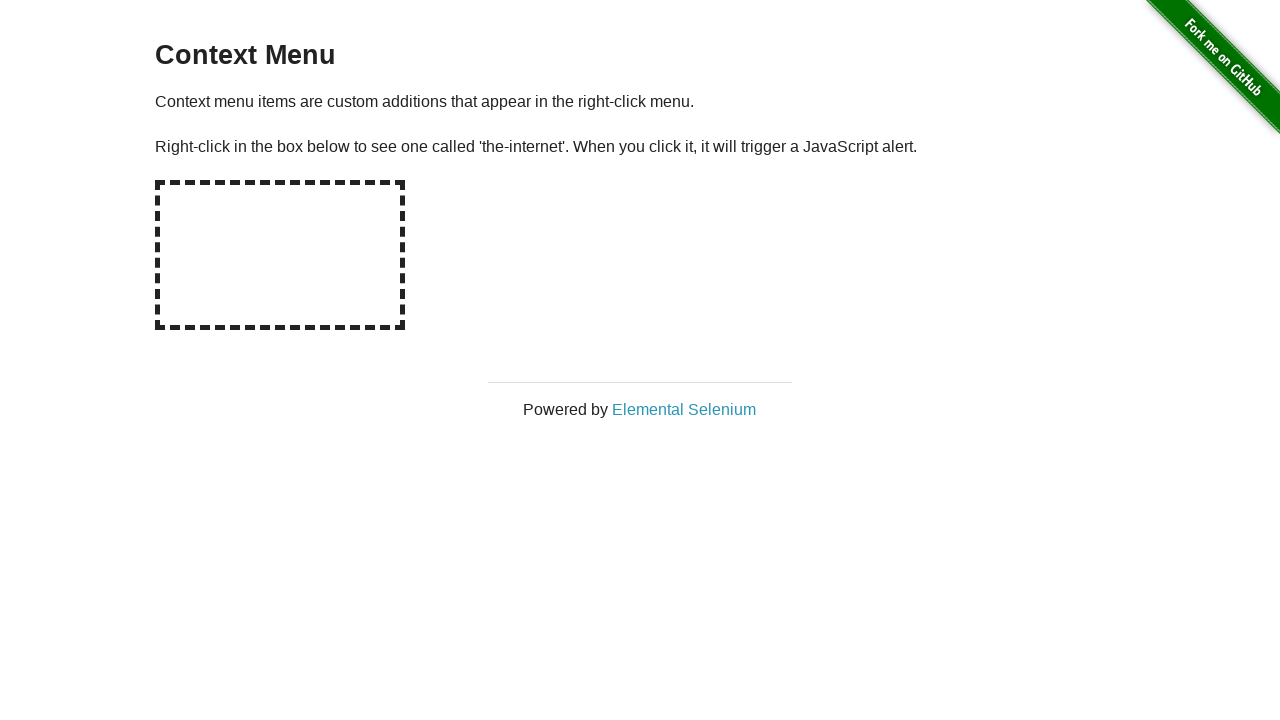